Tests tab management by opening a new tab via button click, switching between tabs, and closing the new tab

Starting URL: https://rahulshettyacademy.com/AutomationPractice/

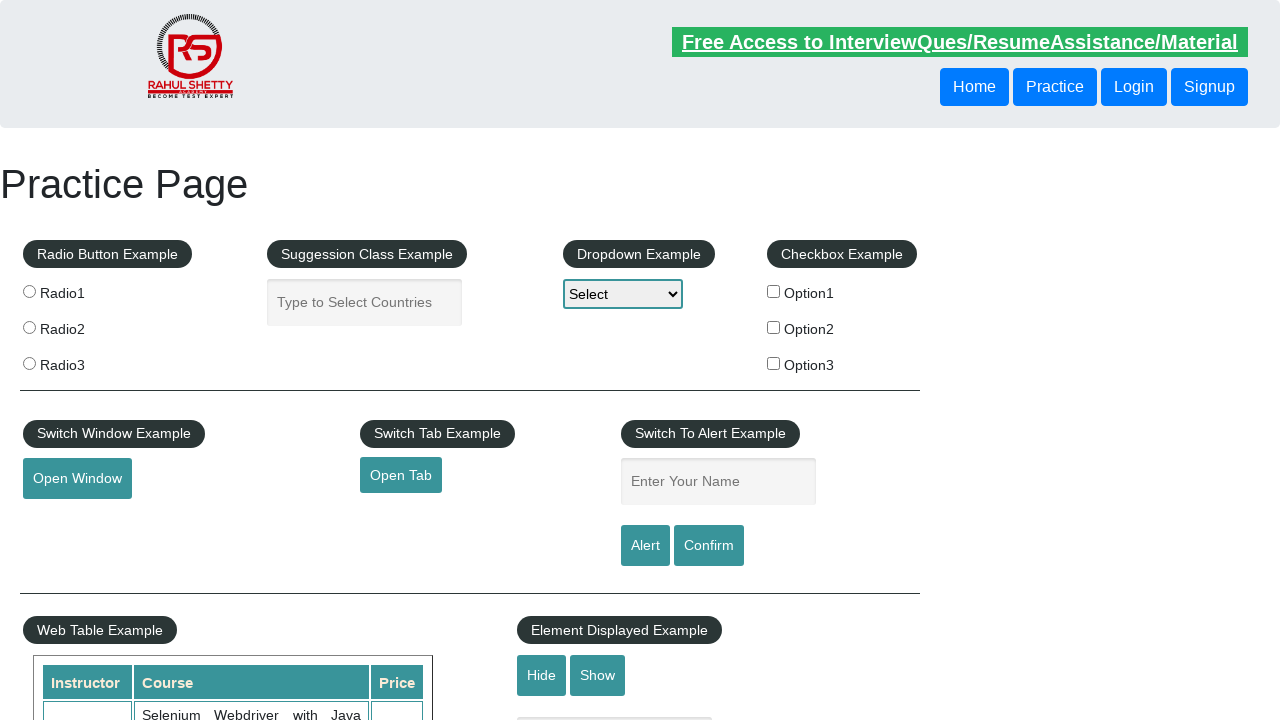

Scrolled to open tab button
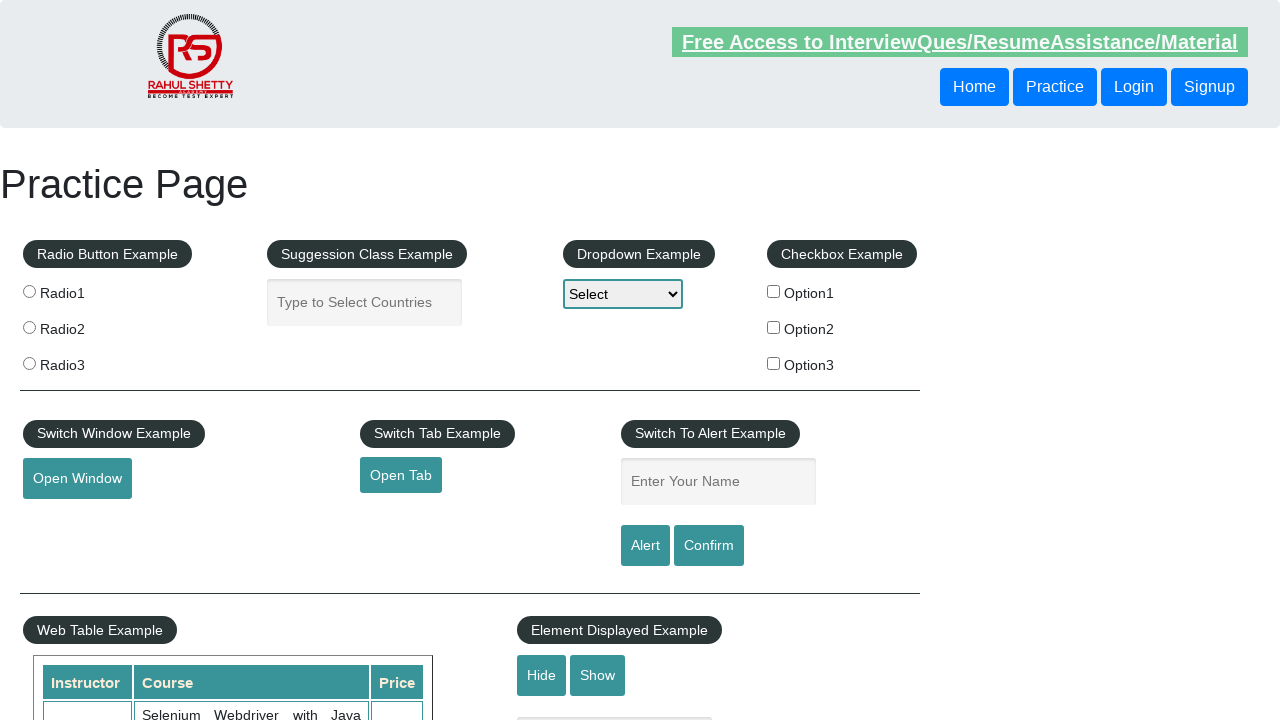

Clicked open tab button to create new tab at (401, 475) on #opentab
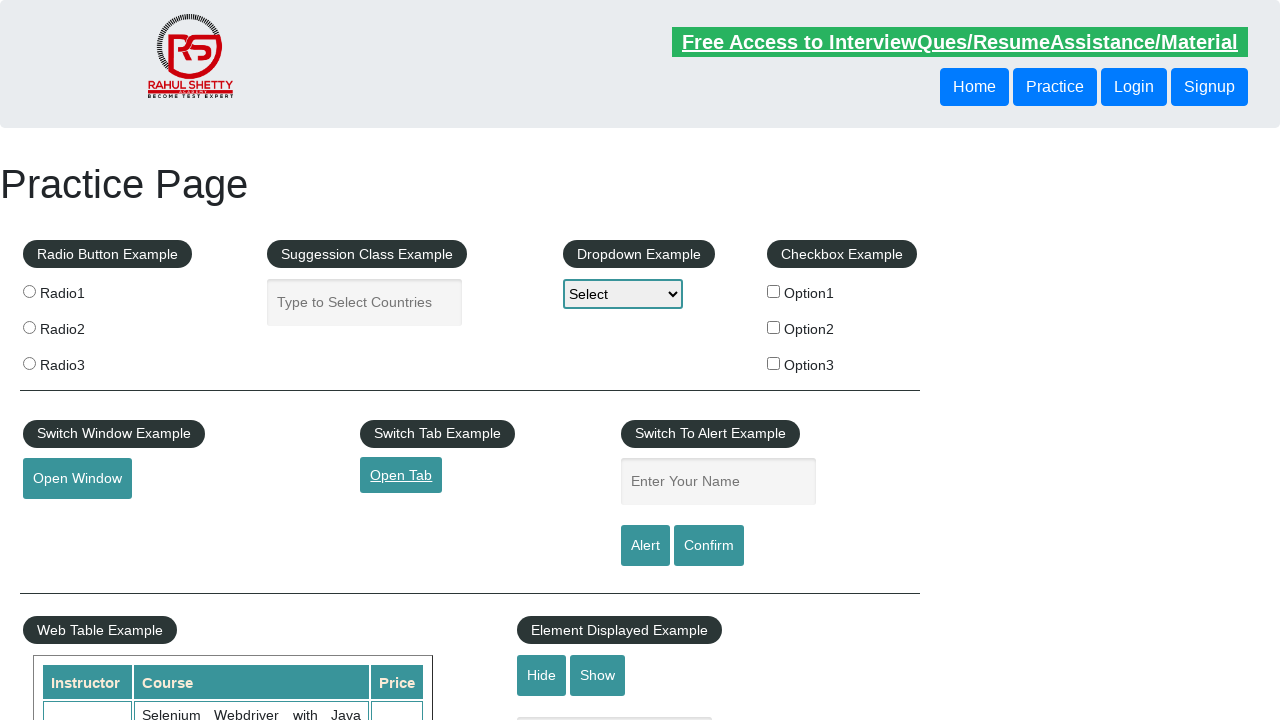

New tab opened and captured
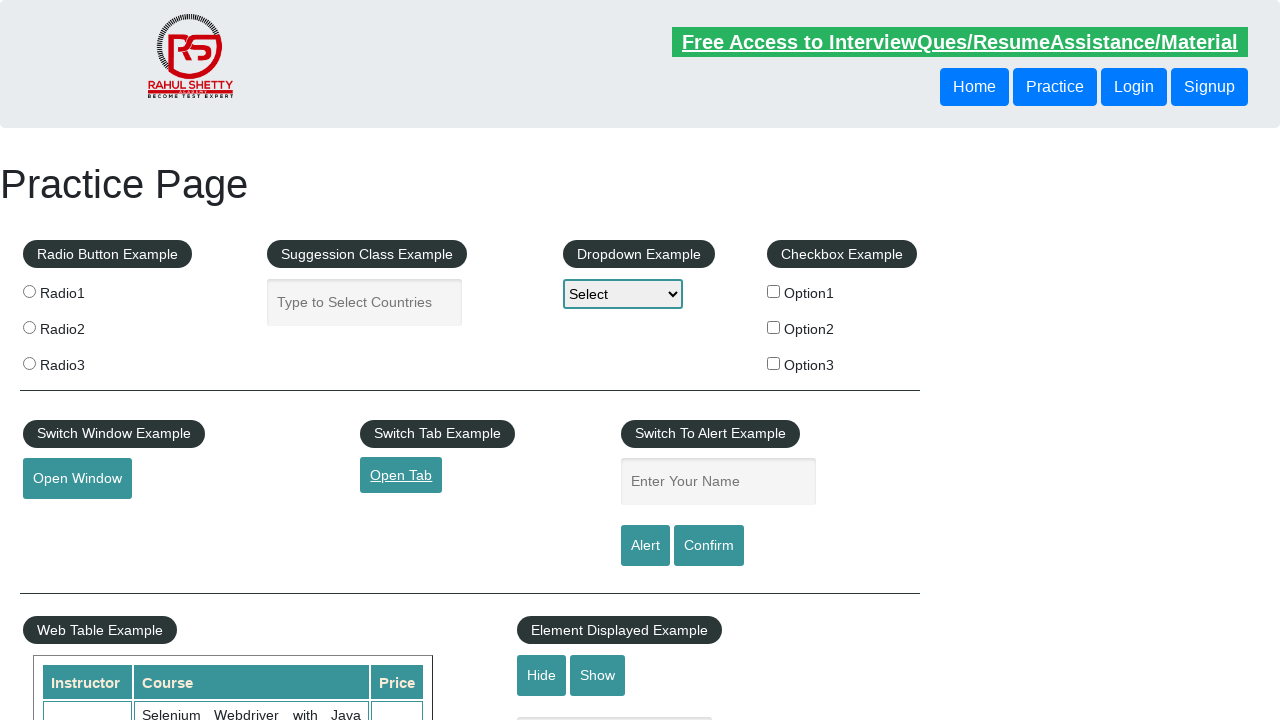

New tab page fully loaded
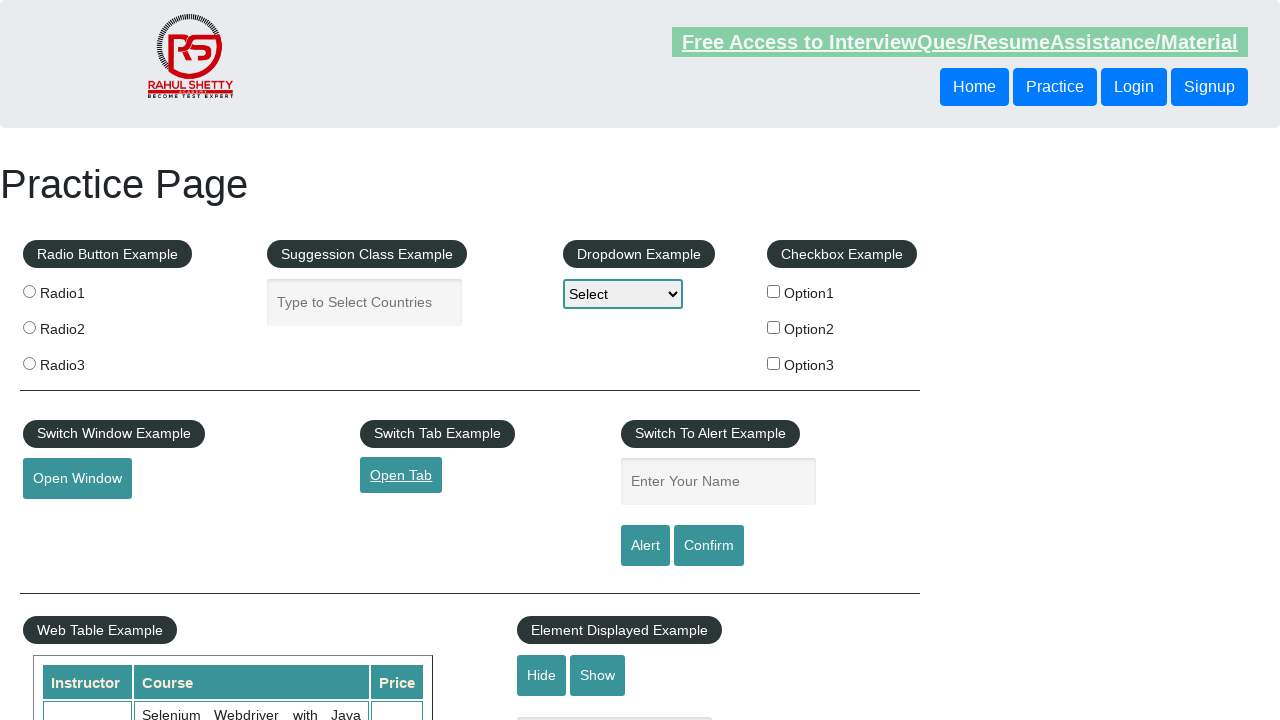

Closed the new tab
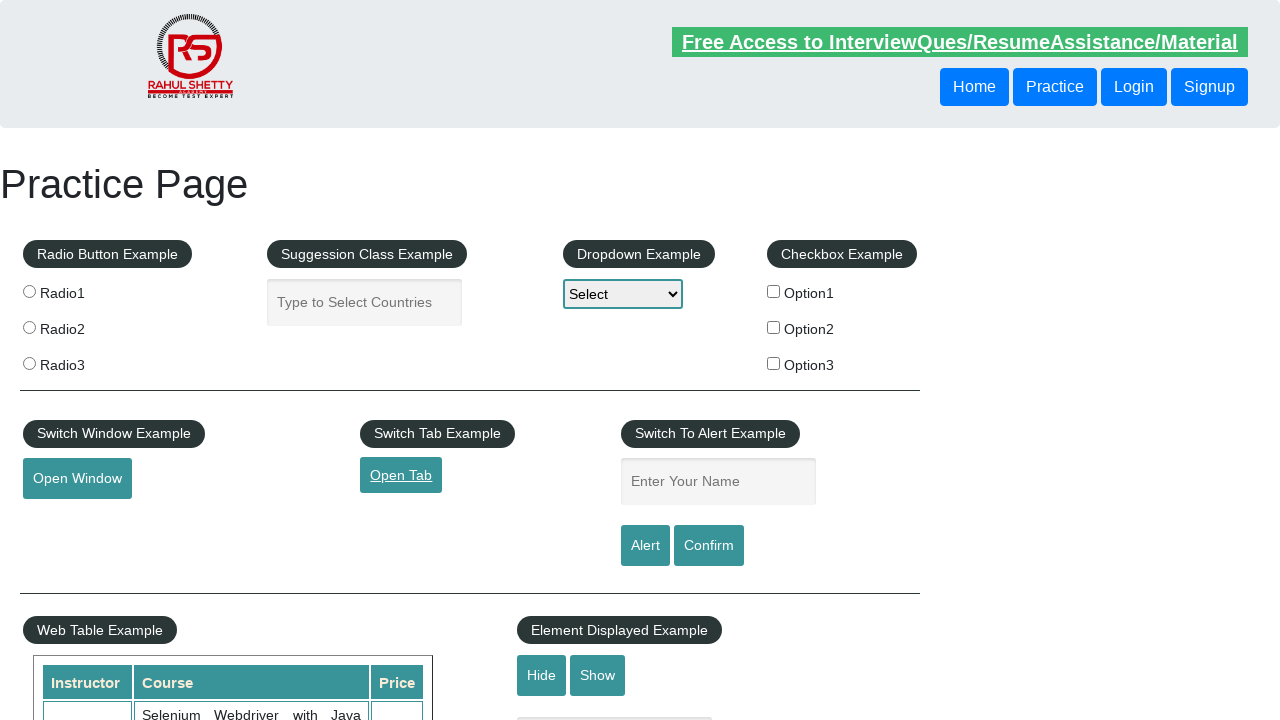

Original tab remains active after new tab closure
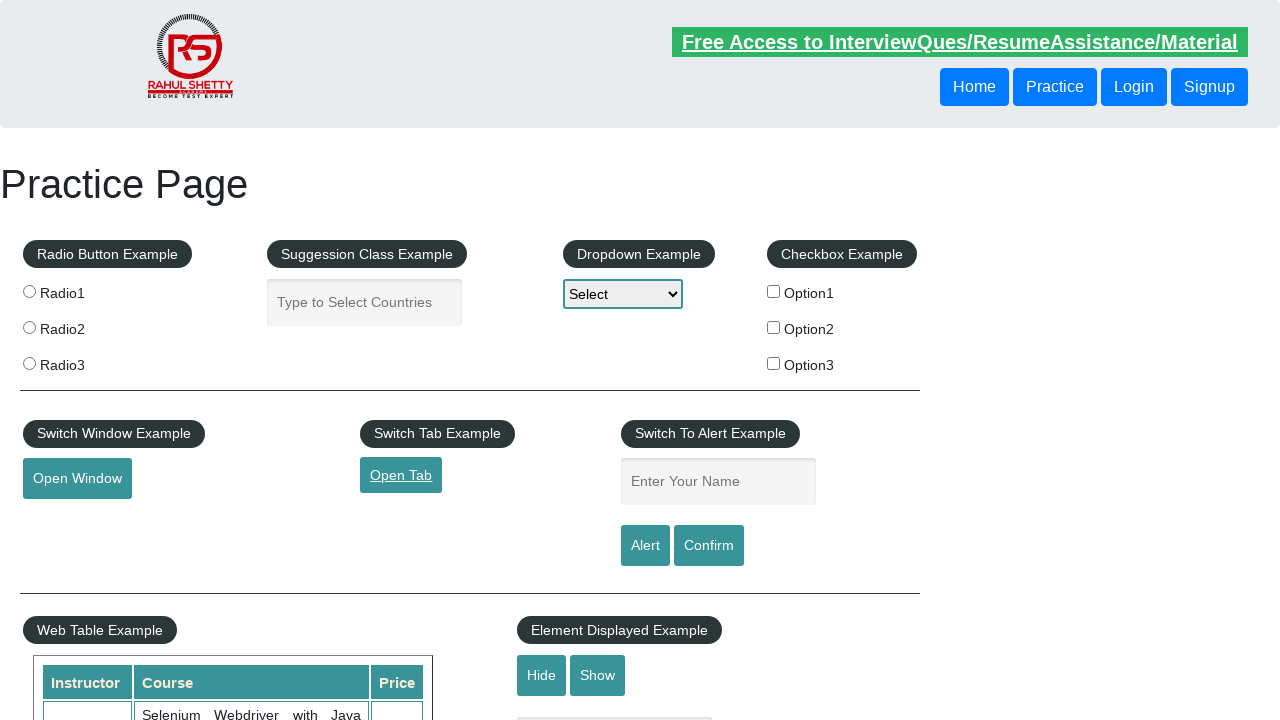

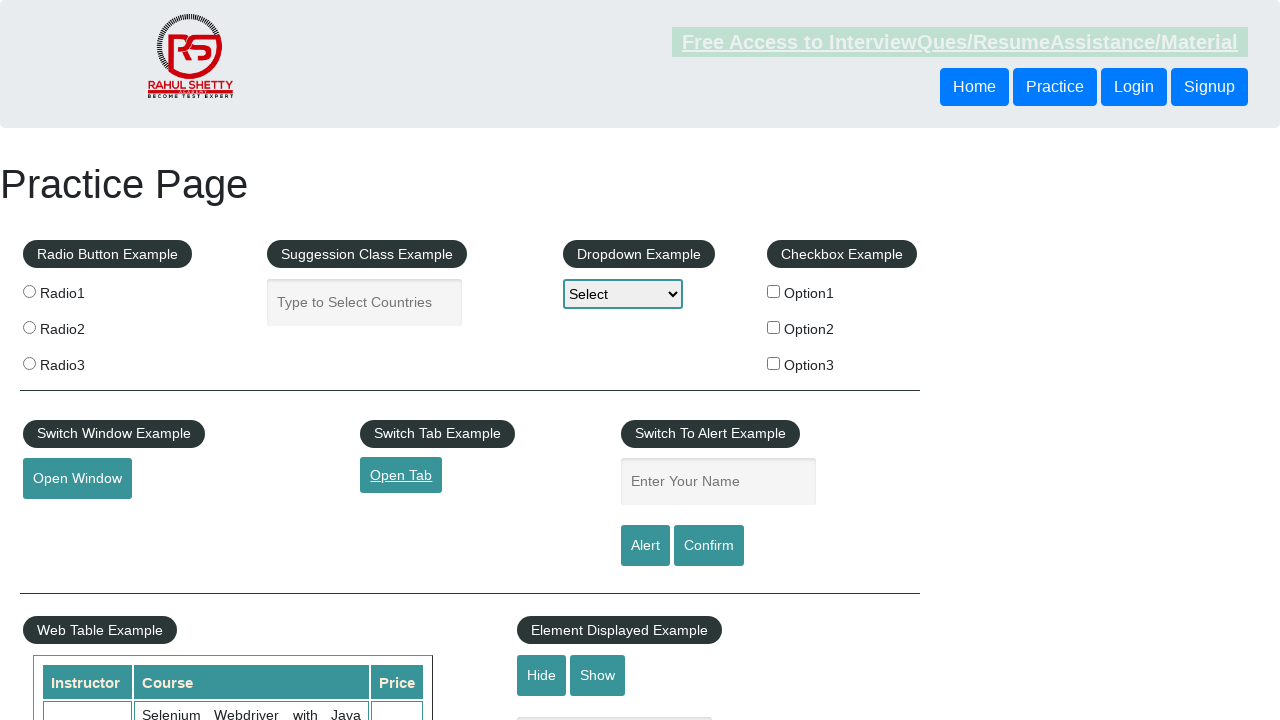